Navigates to Form Authentication page and verifies the login button is displayed

Starting URL: https://the-internet.herokuapp.com/

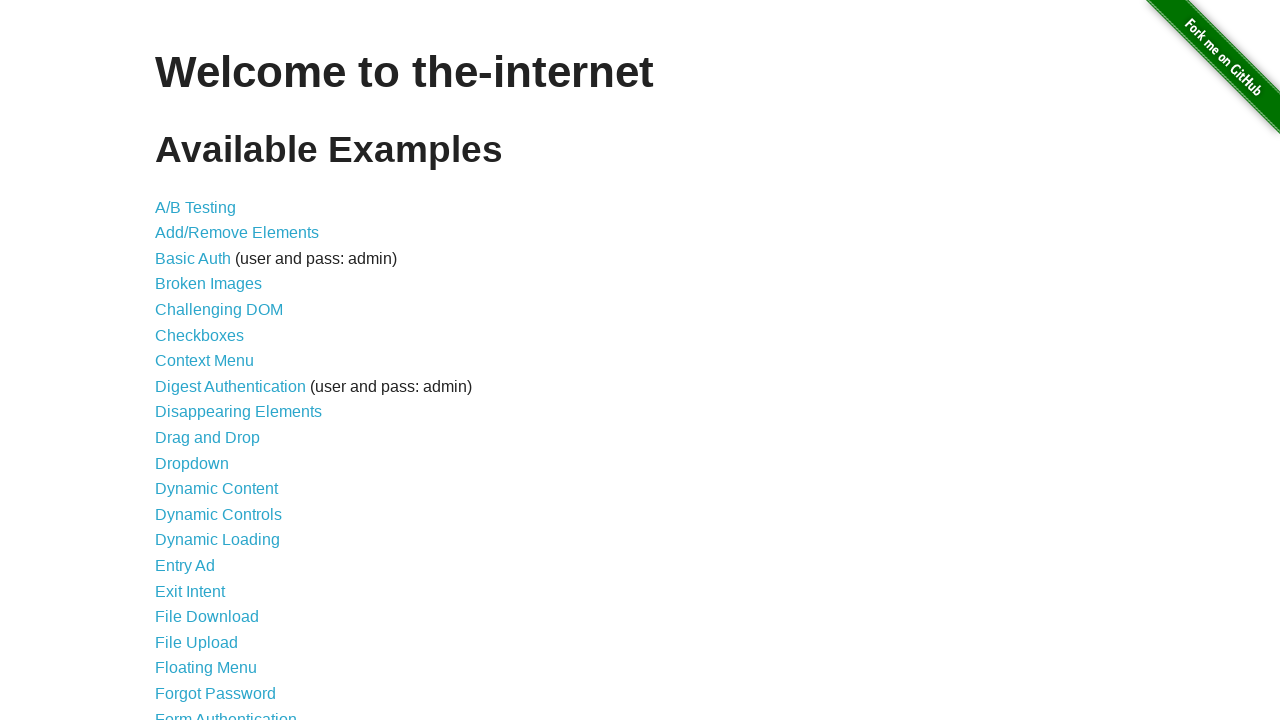

Clicked on Form Authentication link at (226, 712) on text=Form Authentication
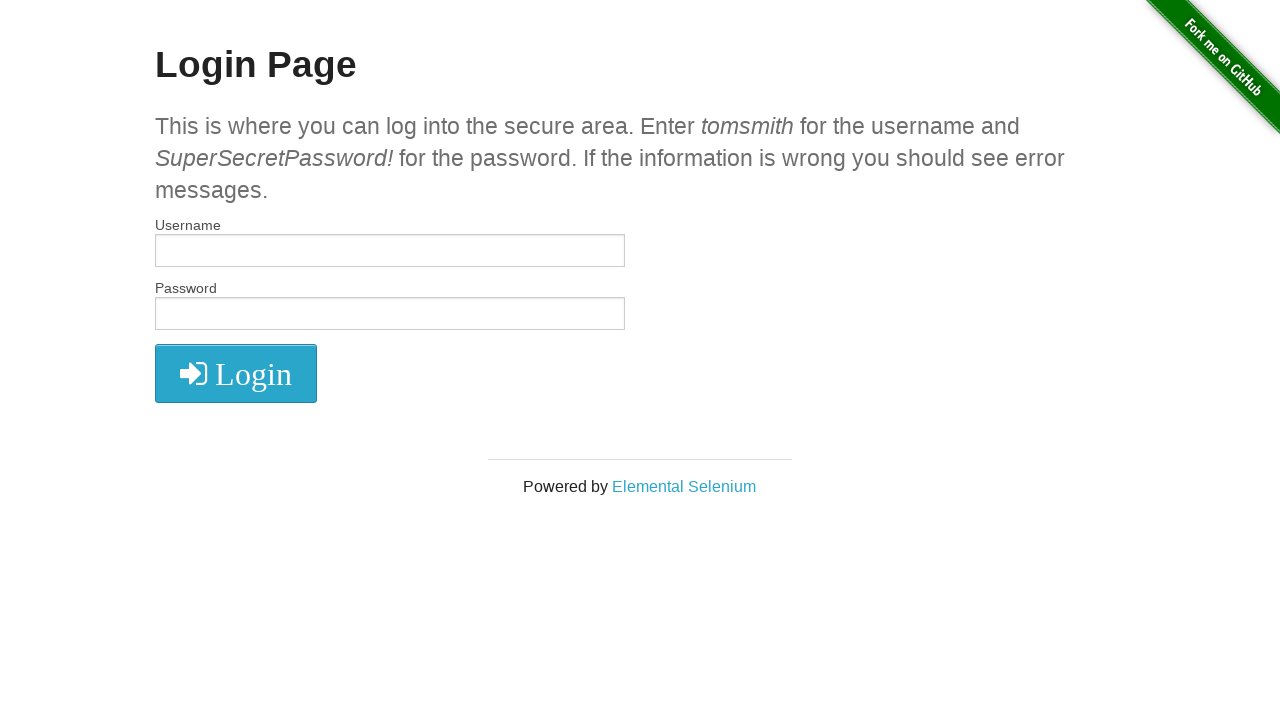

Waited for login button element to be present
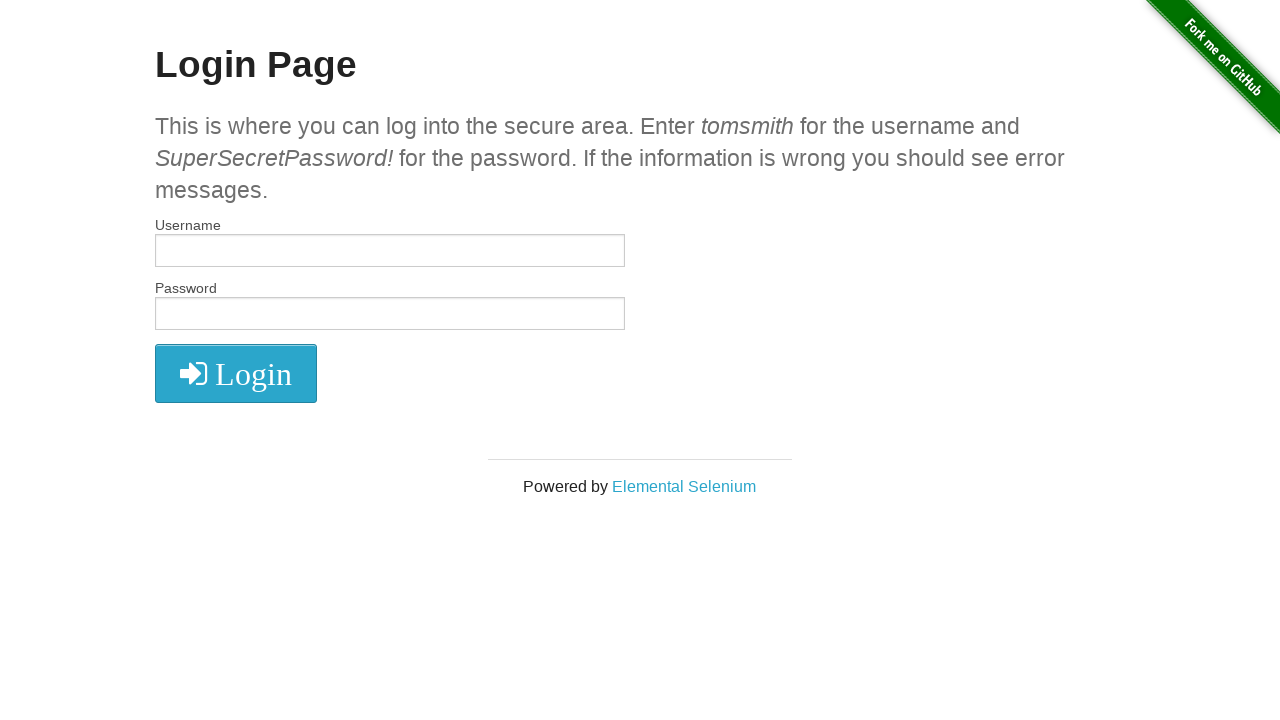

Located login button element
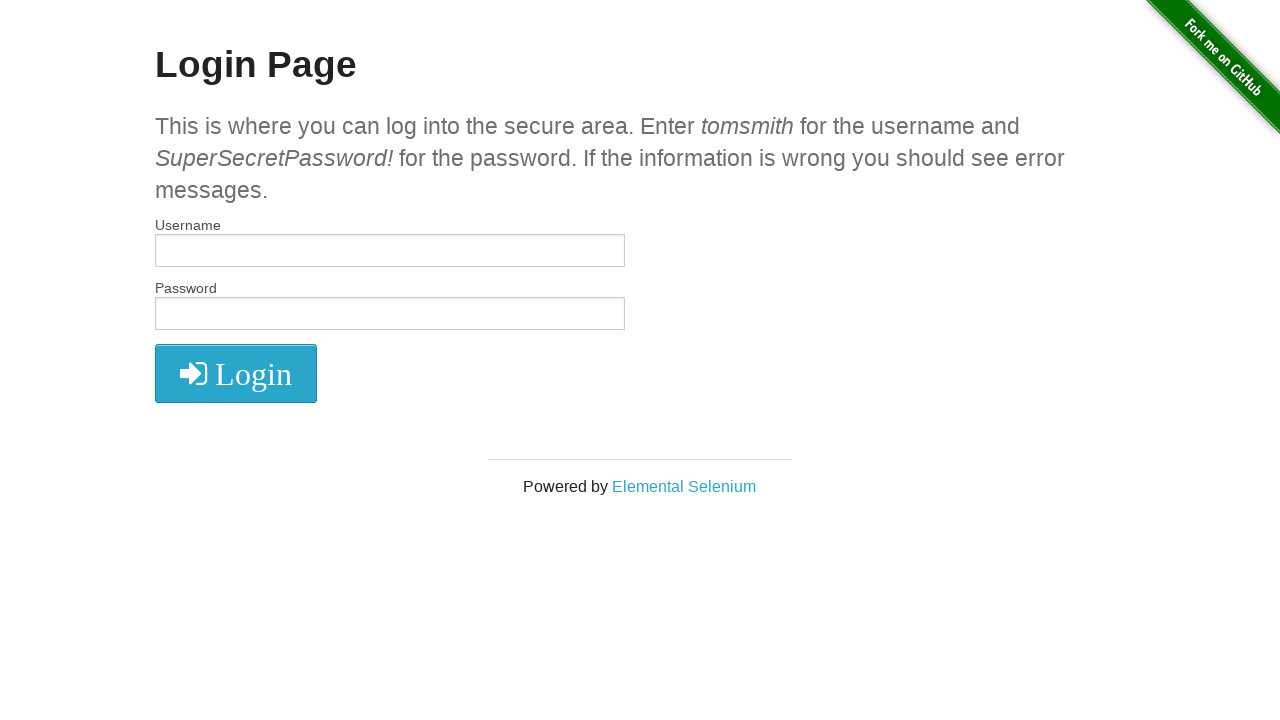

Verified login button is visible on the page
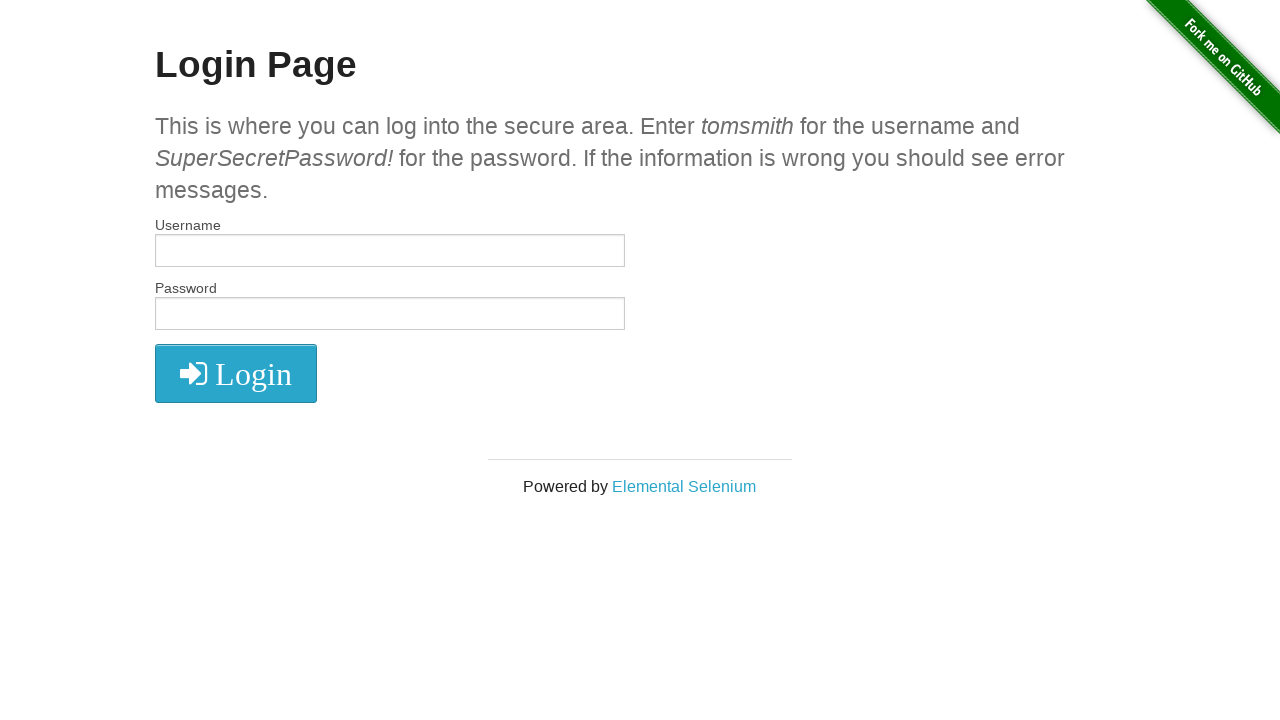

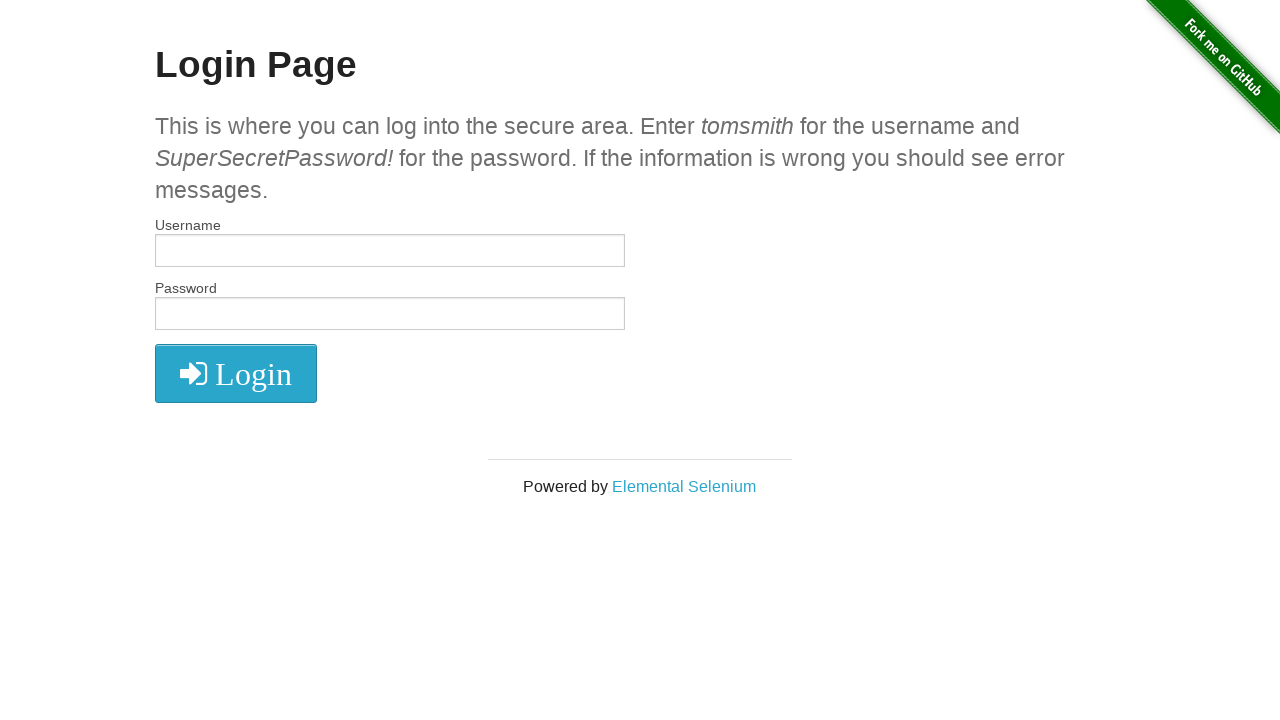